Tests form controls on a practice page by clicking a link, filling text fields, checking a checkbox, adding comments, and selecting a radio button

Starting URL: http://softwaretesting-guru.blogspot.in/p/main-page.html

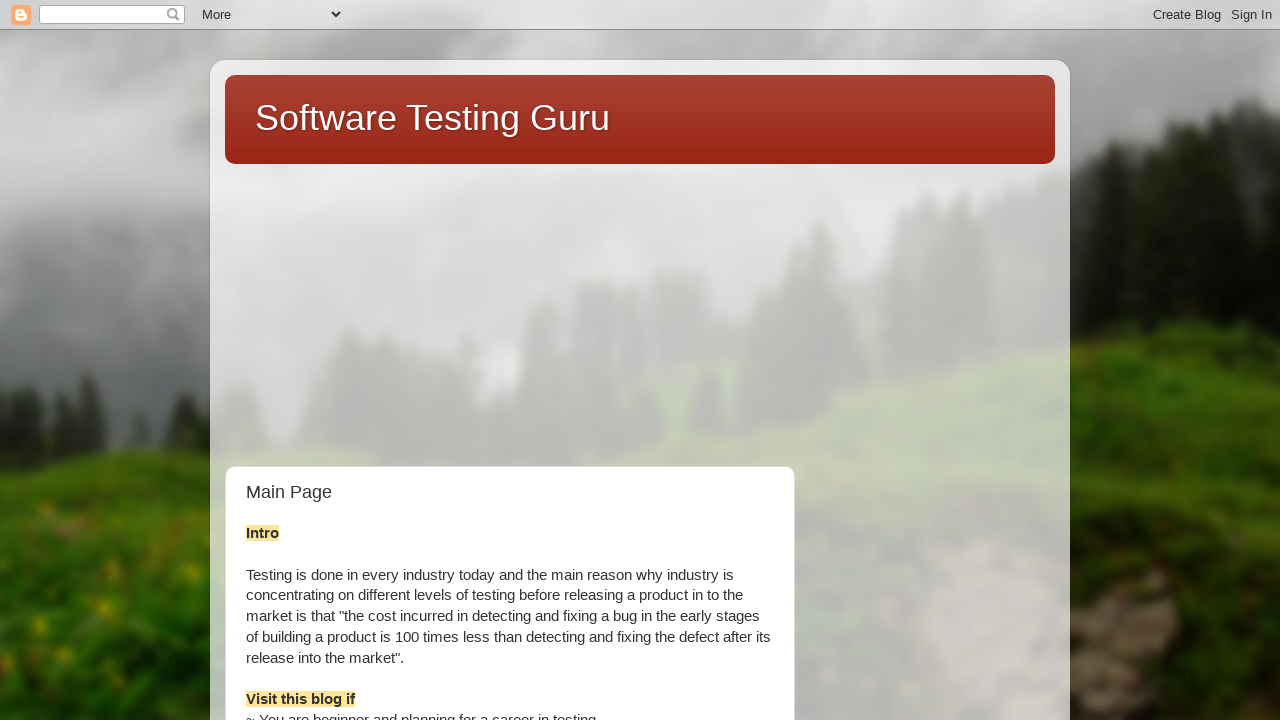

Clicked on Selenium Practice page link at (895, 360) on text=Selenium Practice page
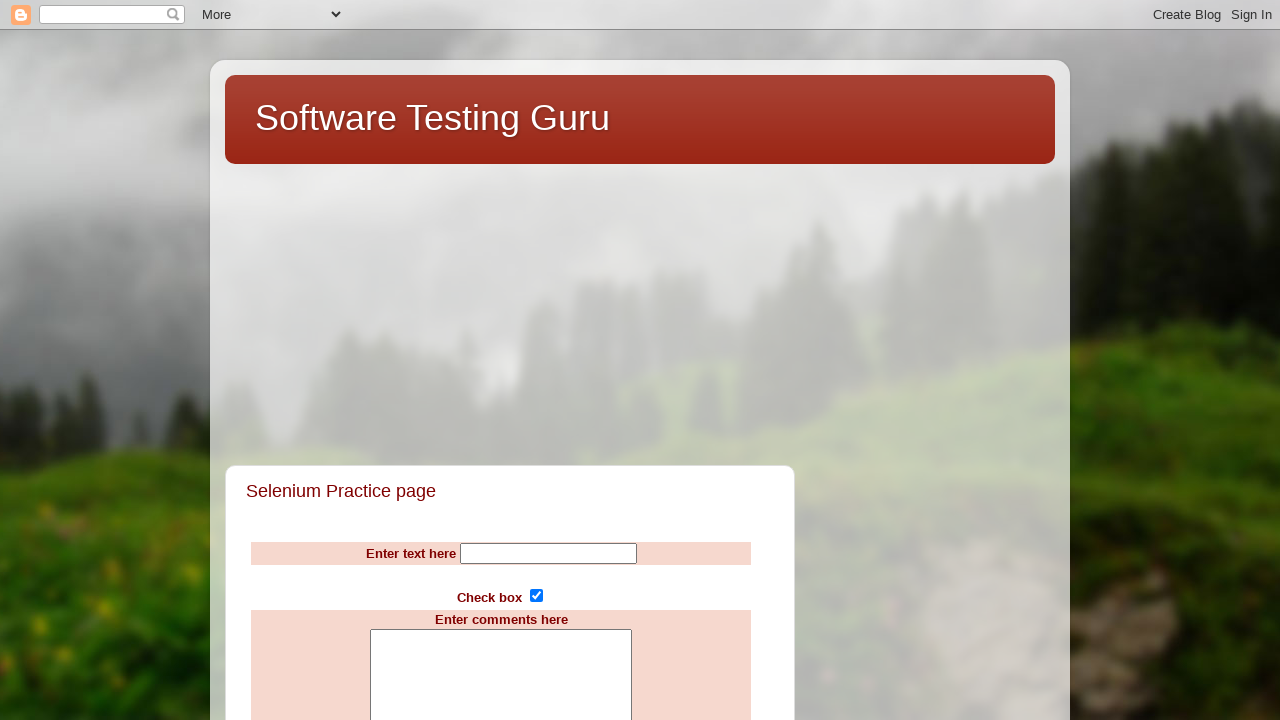

Waited 6 seconds for page to load
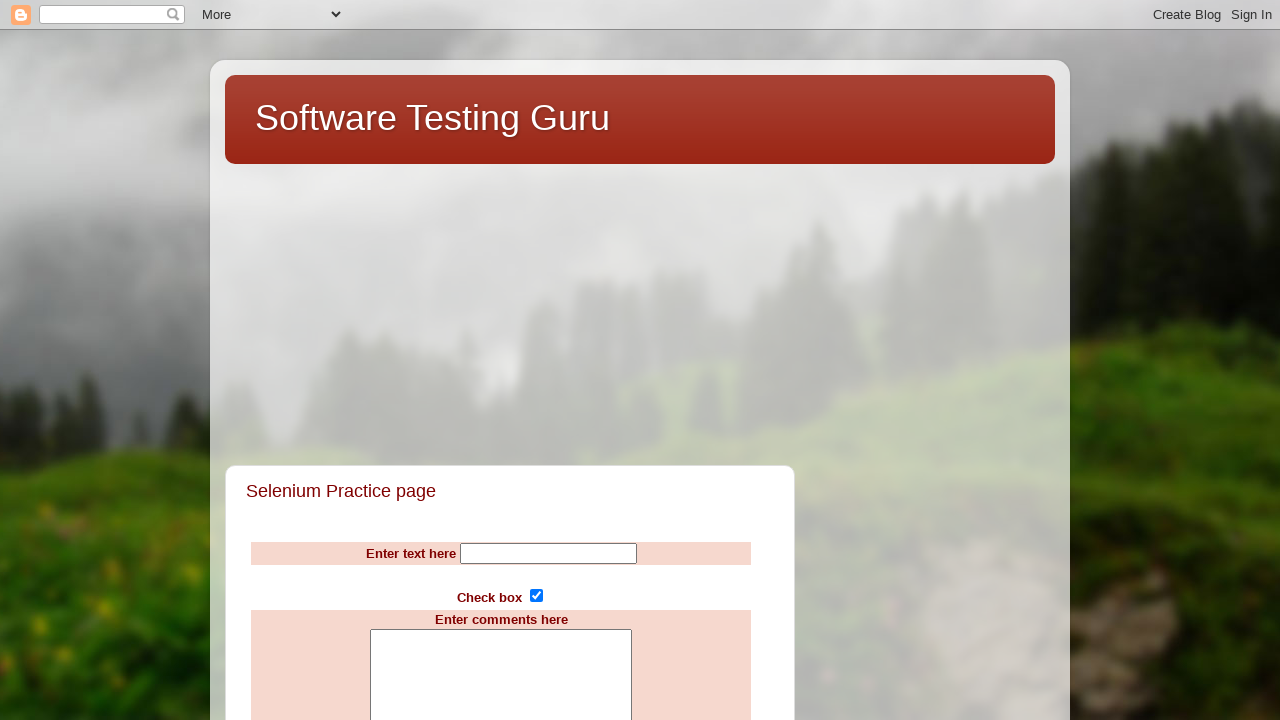

Filled name field with 'selenium' on input[name='Name']
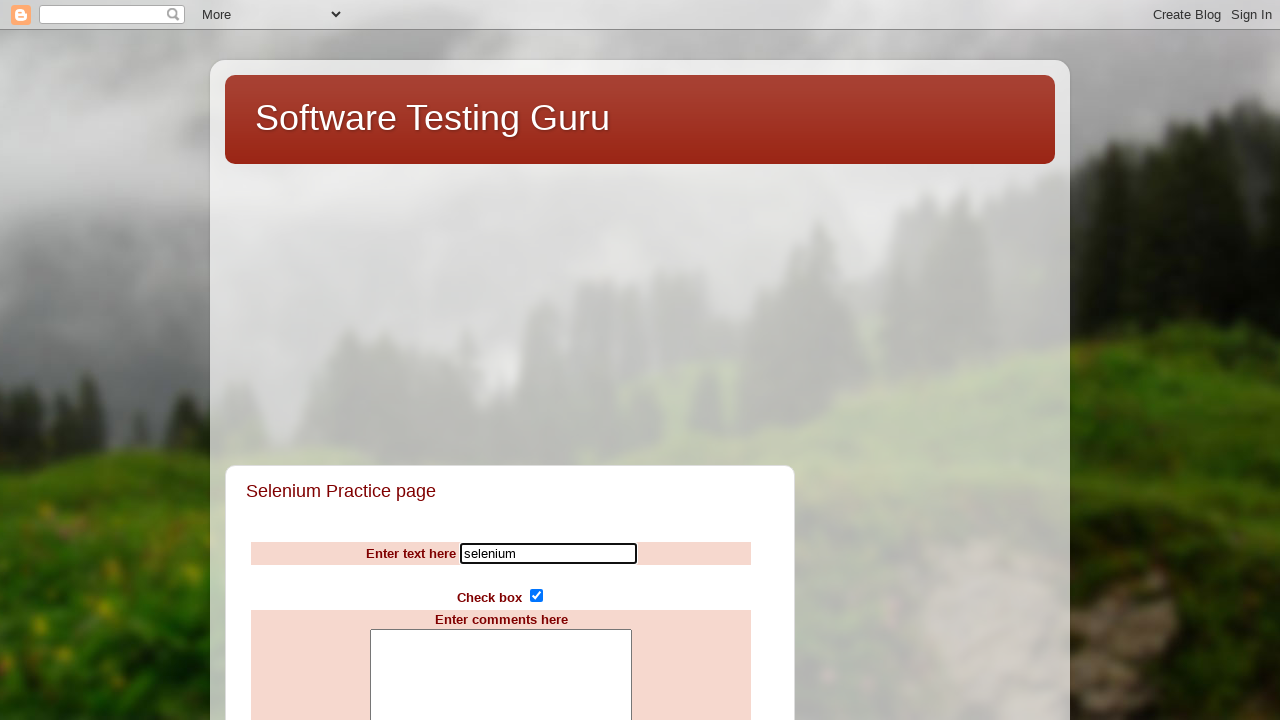

Checked the subscribe checkbox on input[name='subscribe']
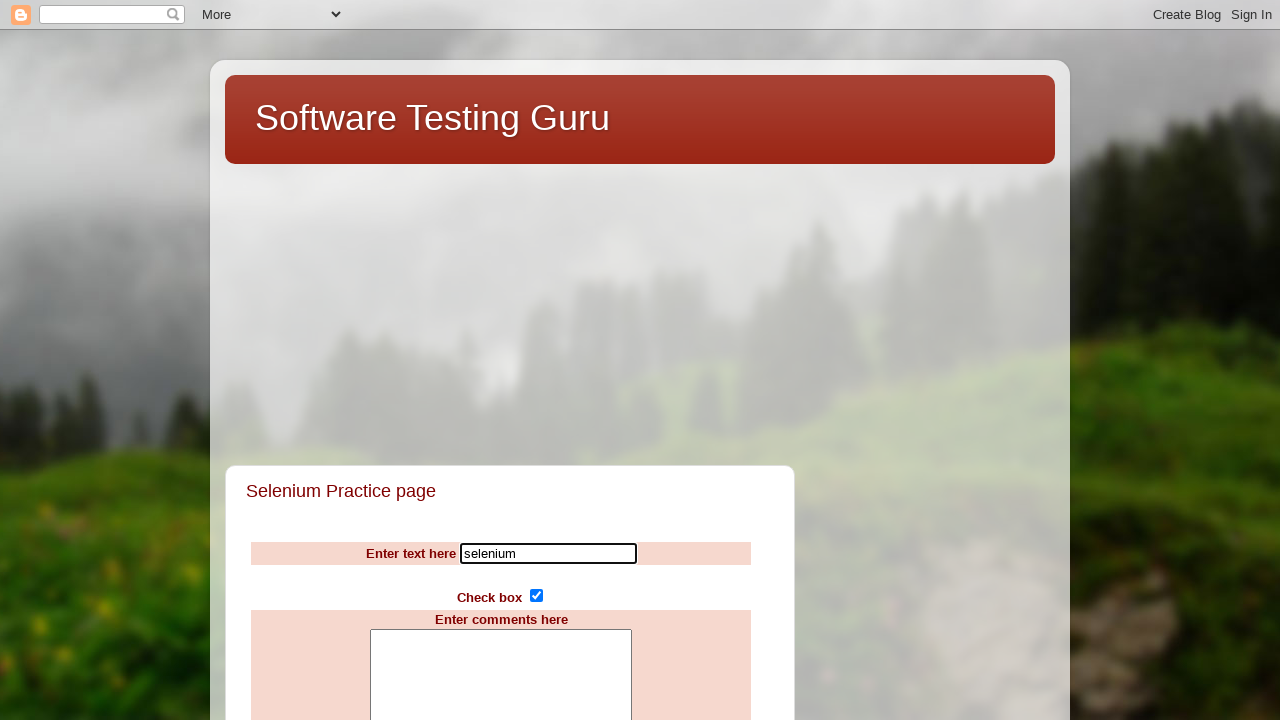

Filled comments field with 'Hi Team how are you doing' on textarea[name='comments']
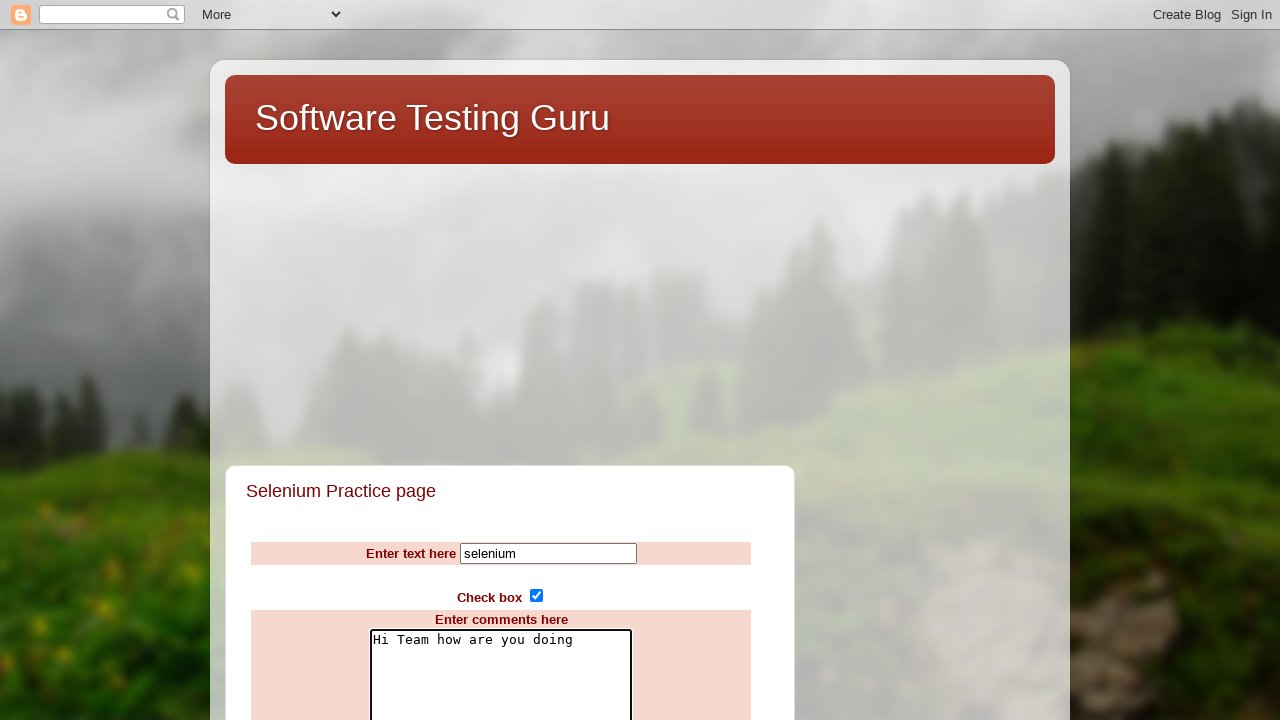

Selected the 'bad' radio button at (490, 360) on input[type='radio'][value='bad']
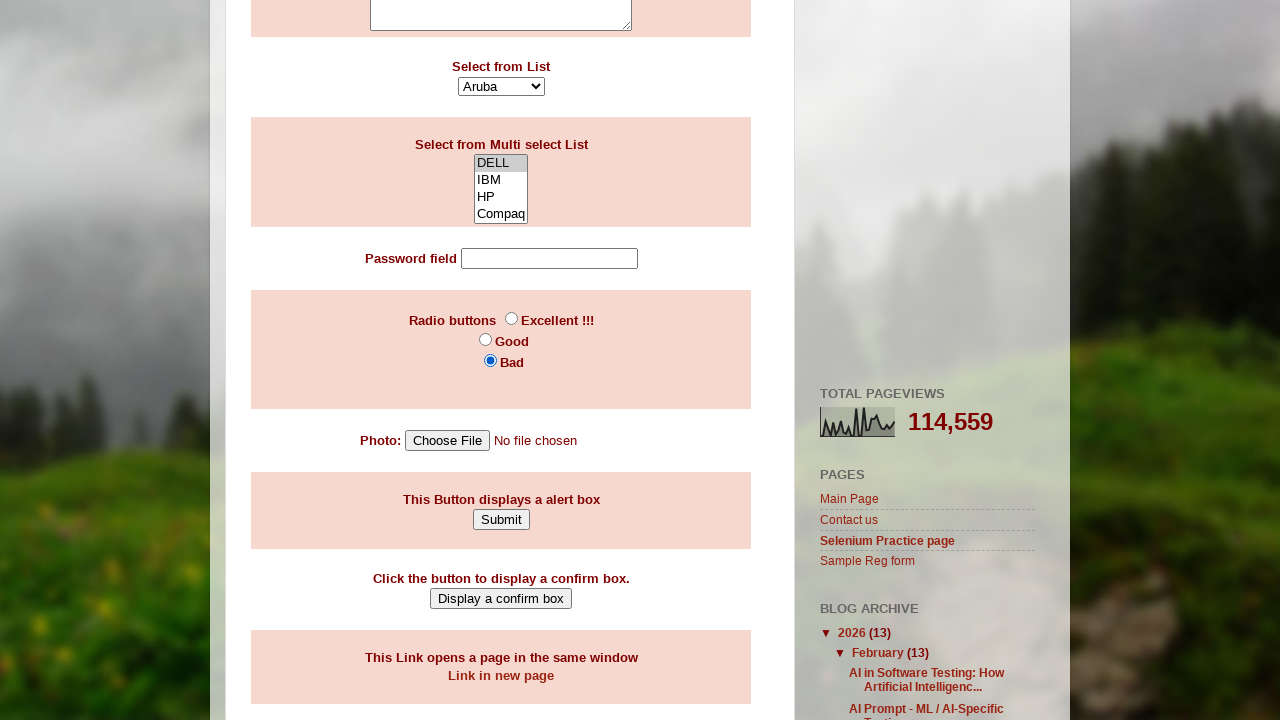

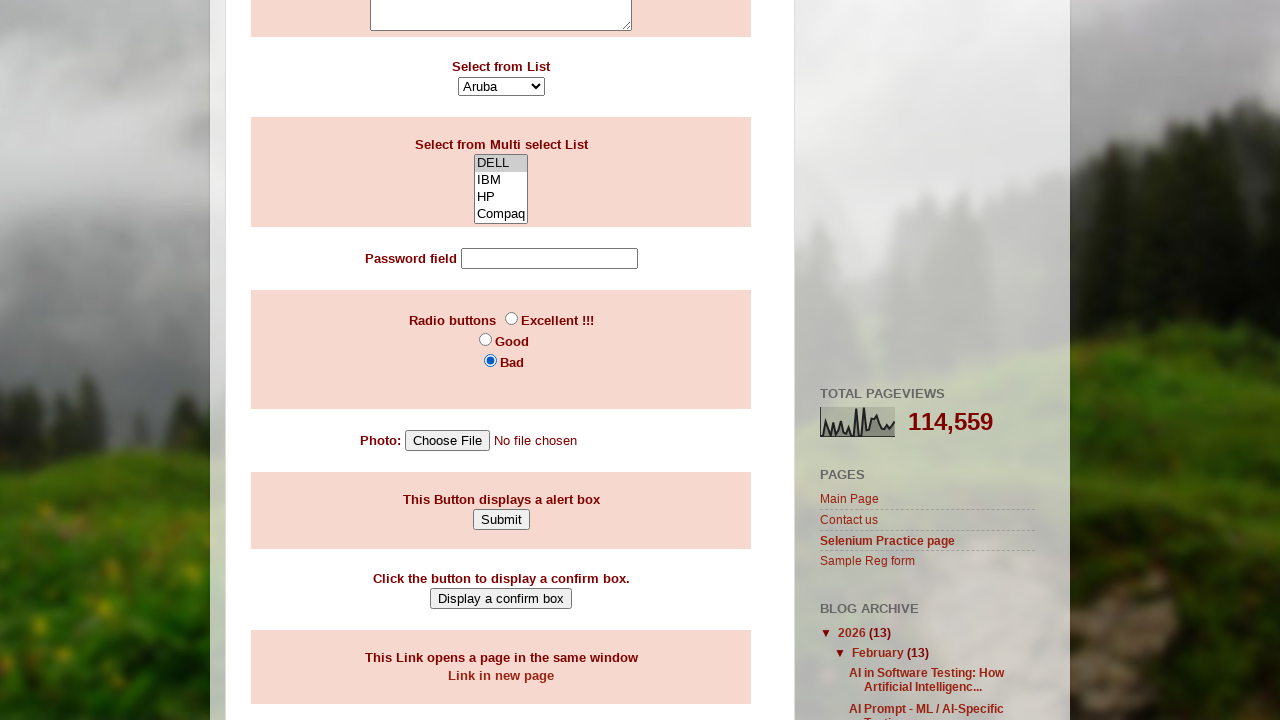